Navigates to the DUOC Chile educational institution homepage and maximizes the browser window.

Starting URL: http://www.duoc.cl/inicio

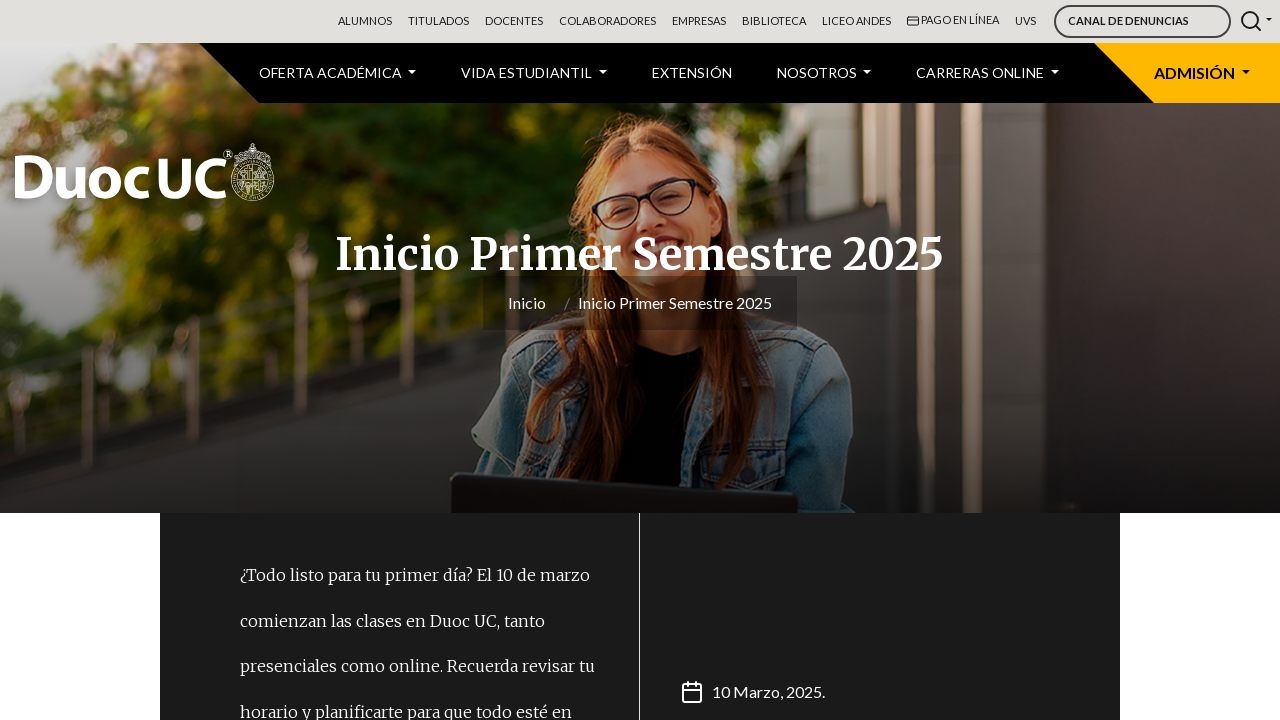

Navigated to DUOC Chile homepage at http://www.duoc.cl/inicio
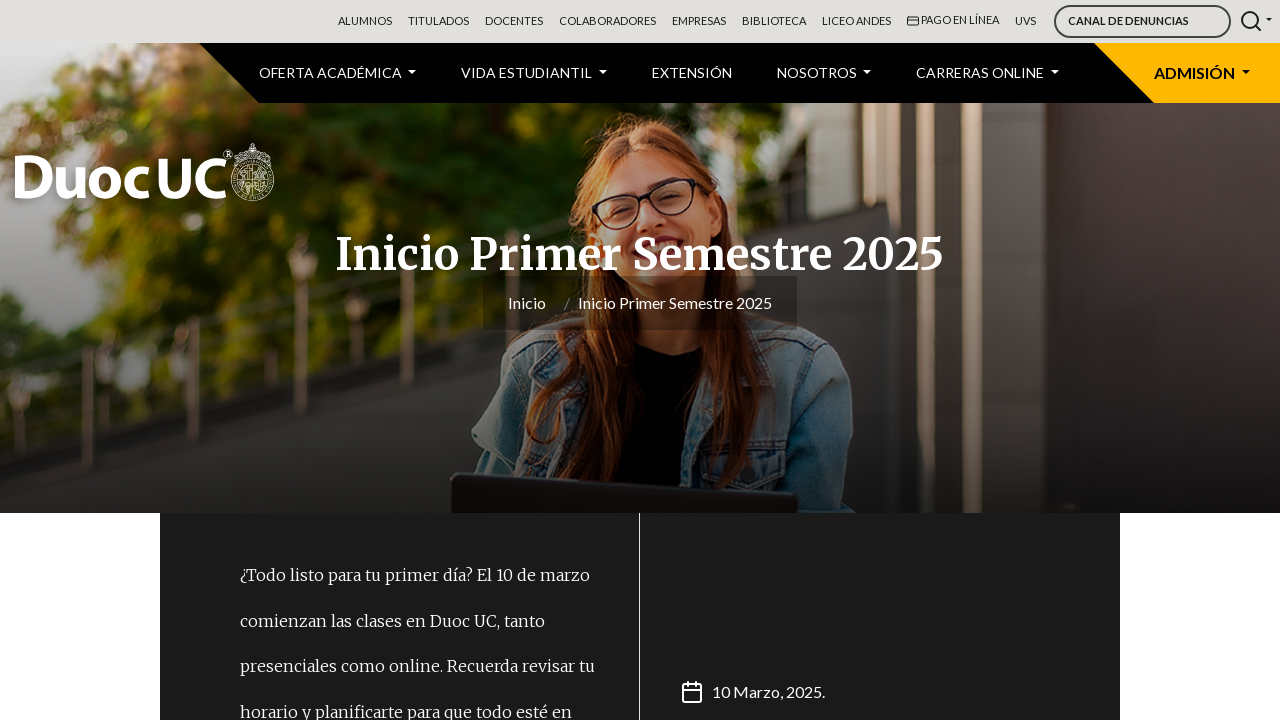

Maximized browser window to 1920x1080 resolution
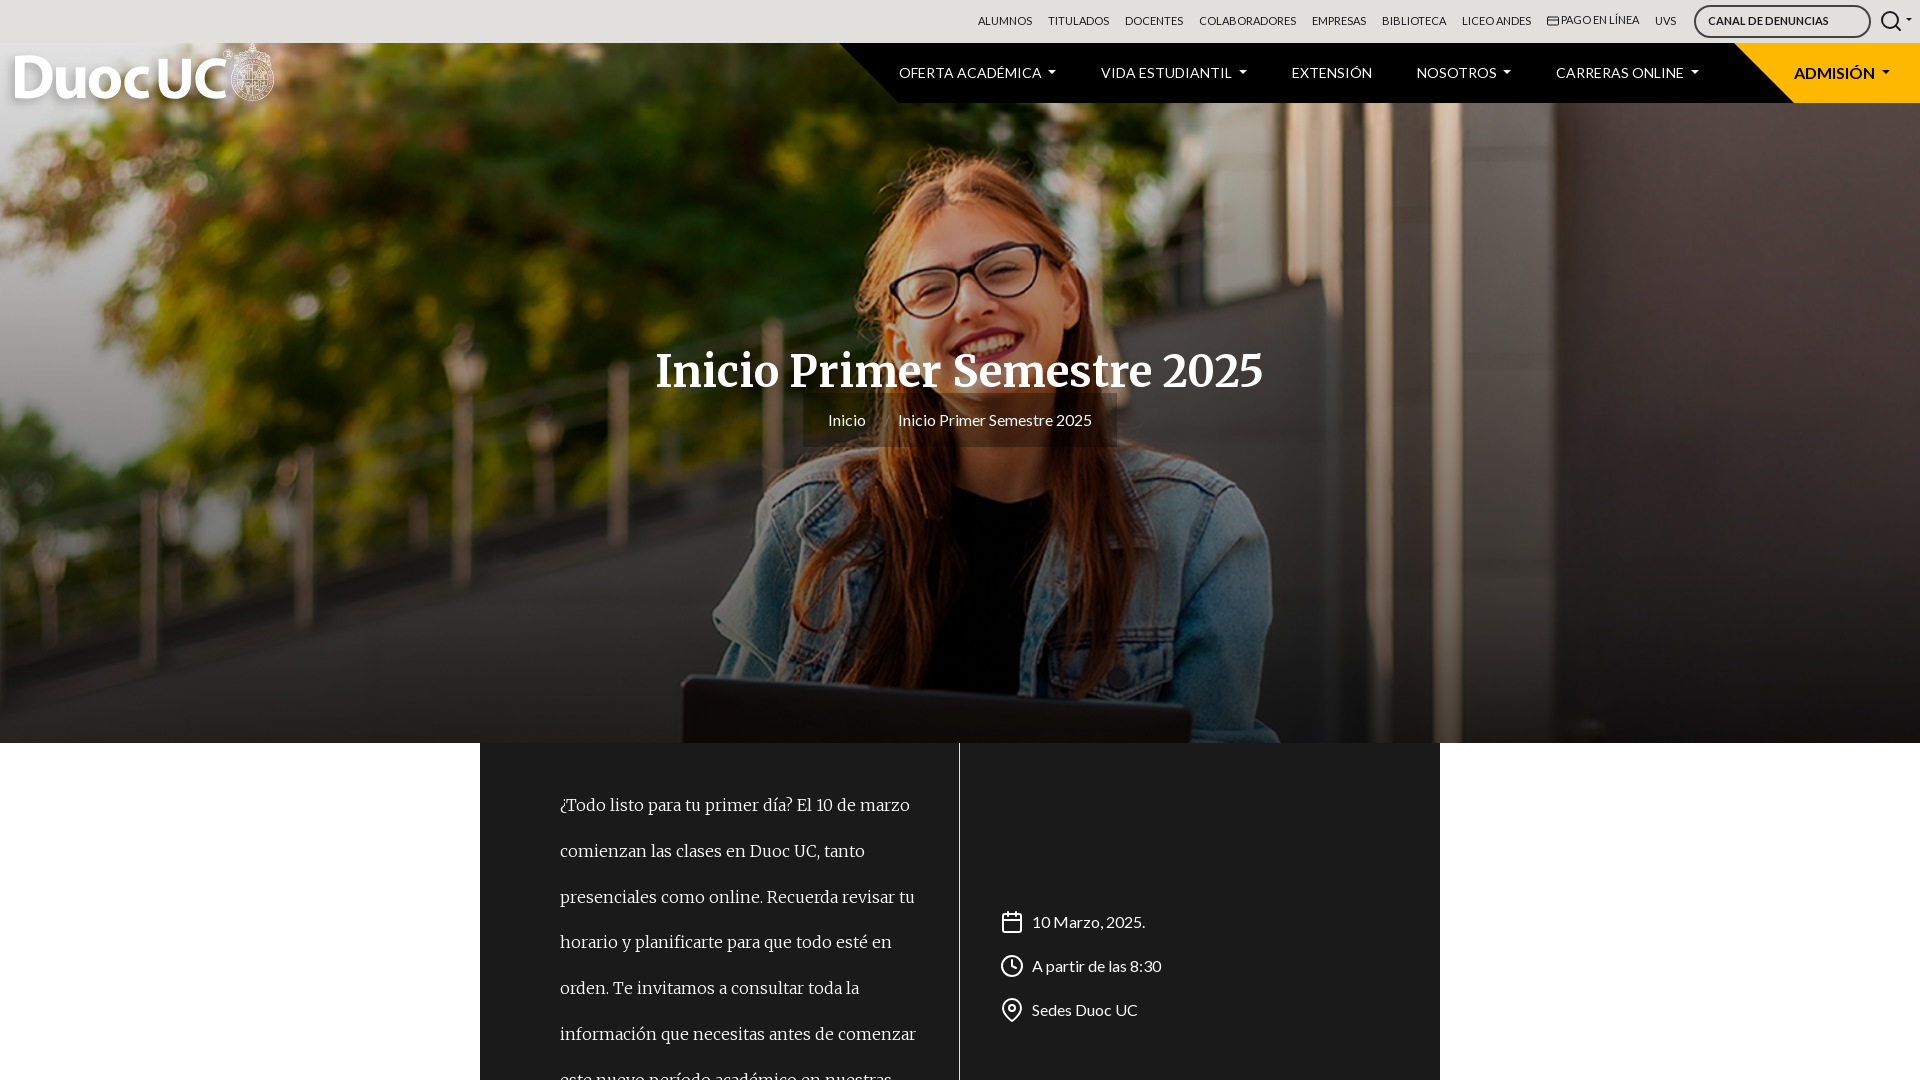

Waited for page DOM to be fully loaded
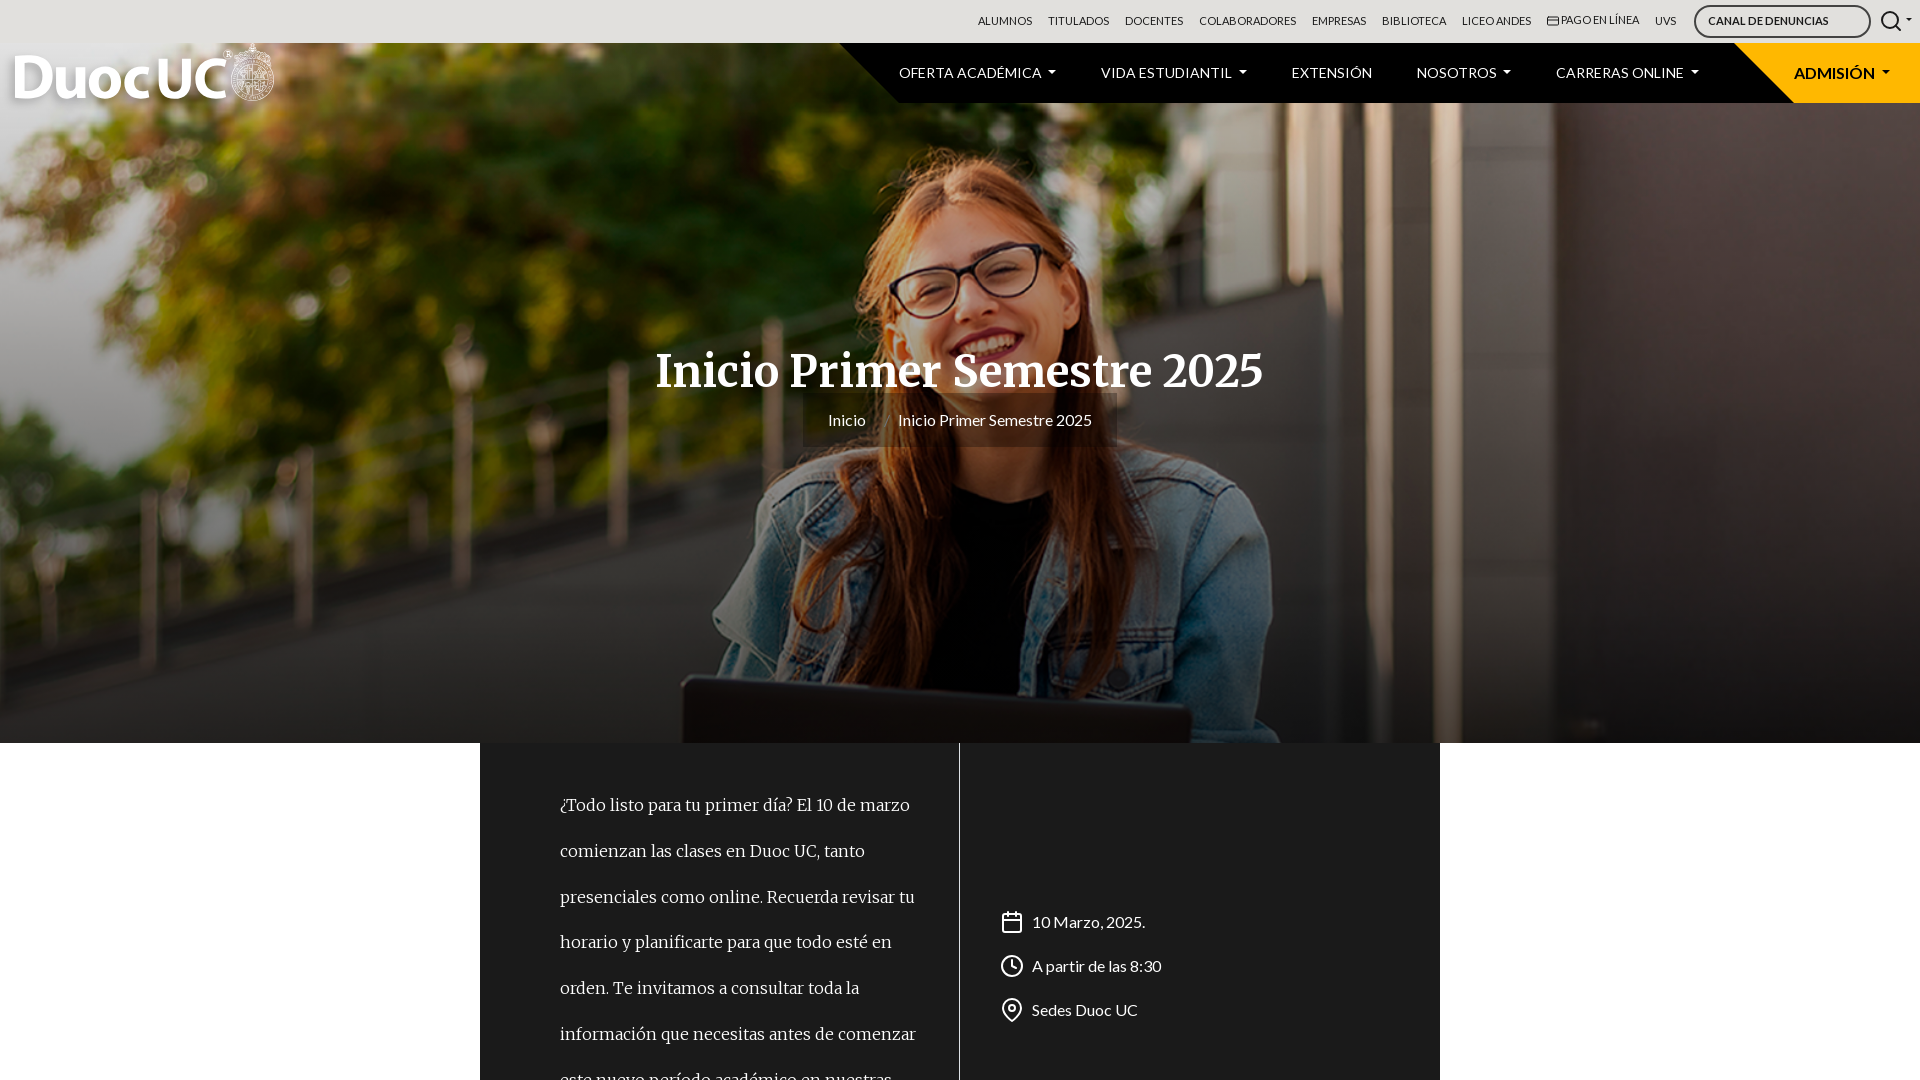

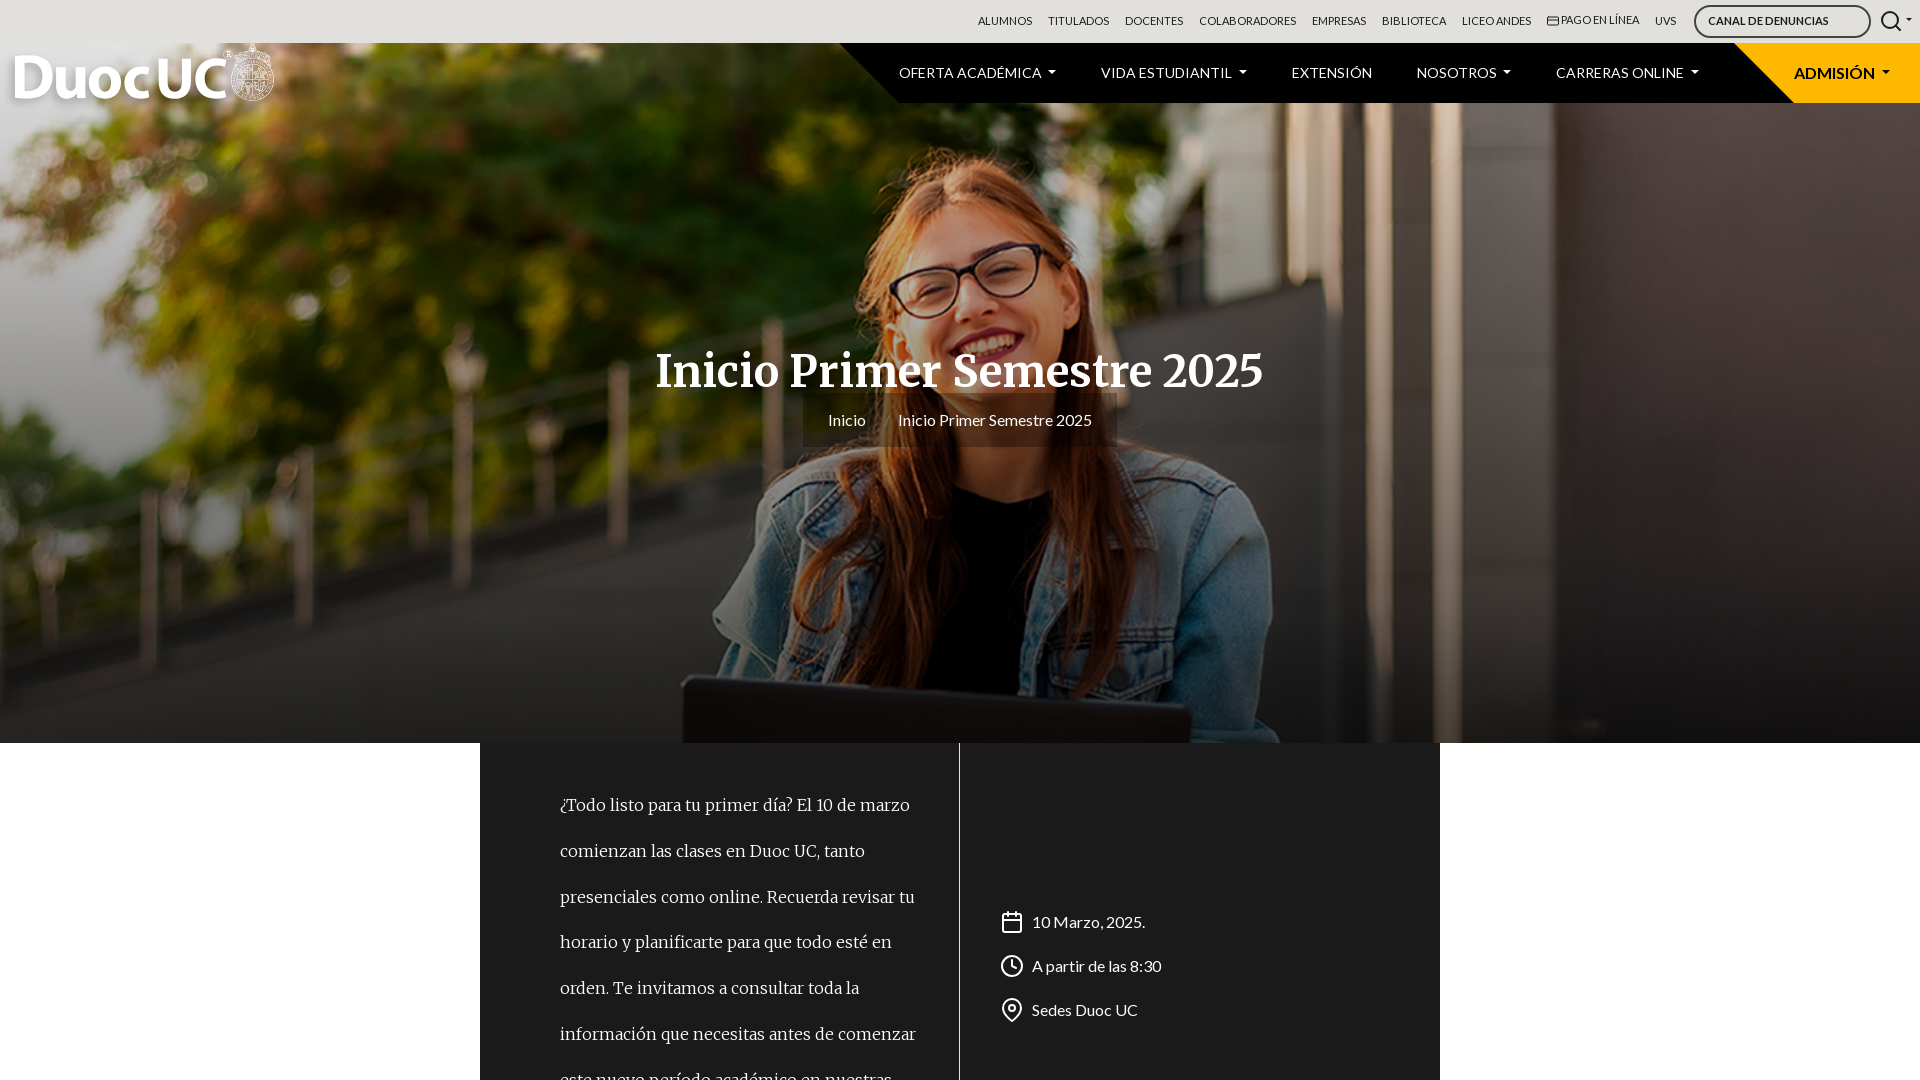